Tests dynamic dropdown selection for flight booking by selecting origin (Bangalore) and destination (Chennai) airports

Starting URL: https://rahulshettyacademy.com/dropdownsPractise/

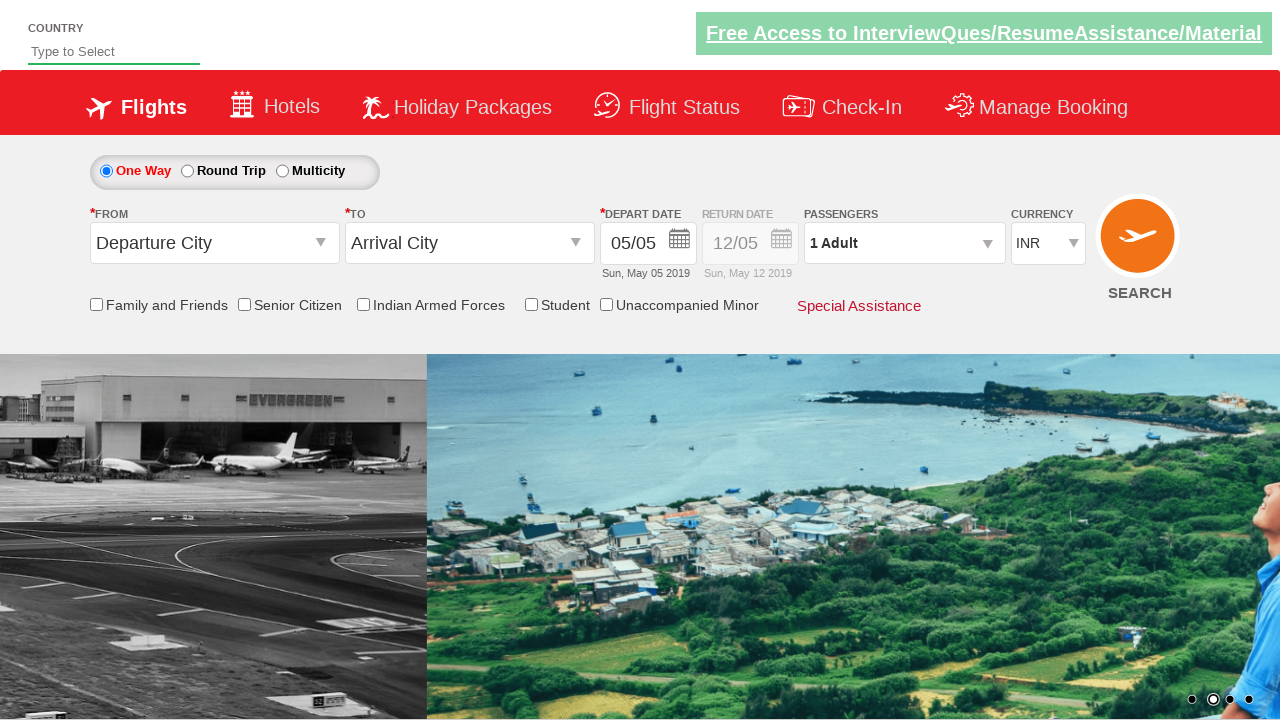

Clicked on origin station dropdown to open it at (214, 243) on #ctl00_mainContent_ddl_originStation1_CTXT
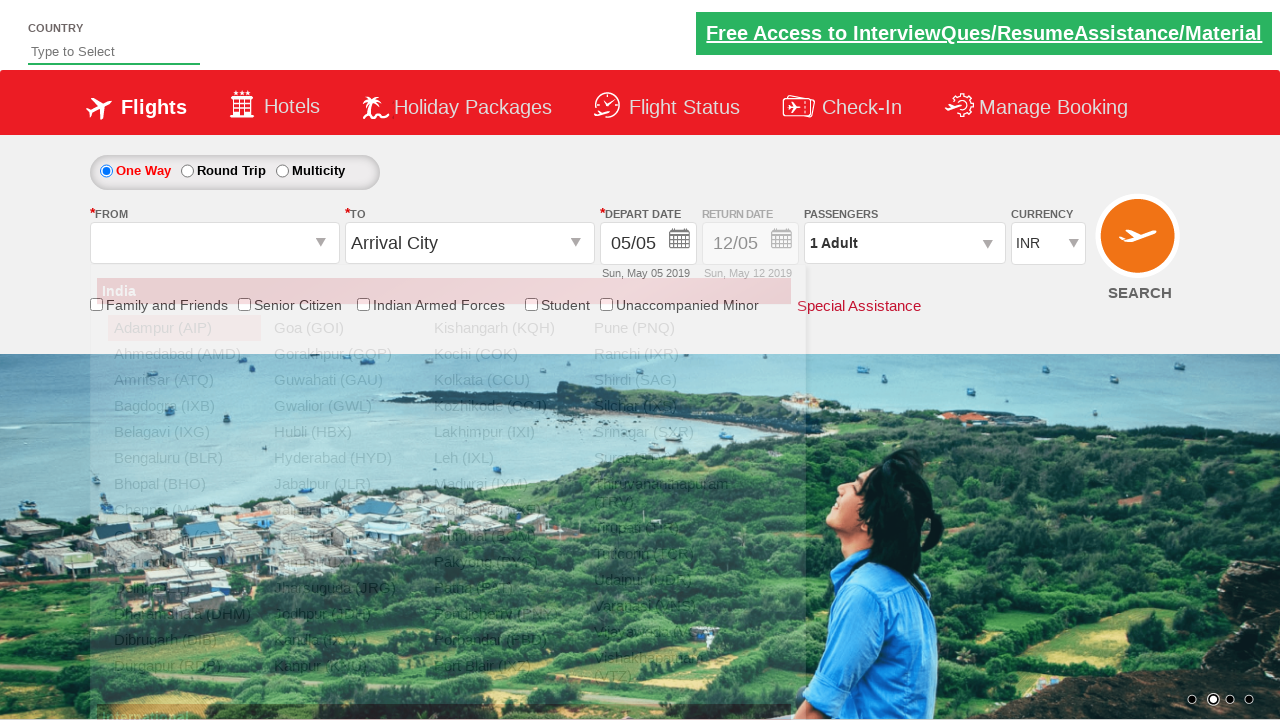

Selected Bangalore (BLR) as the origin airport at (184, 458) on a[value='BLR']
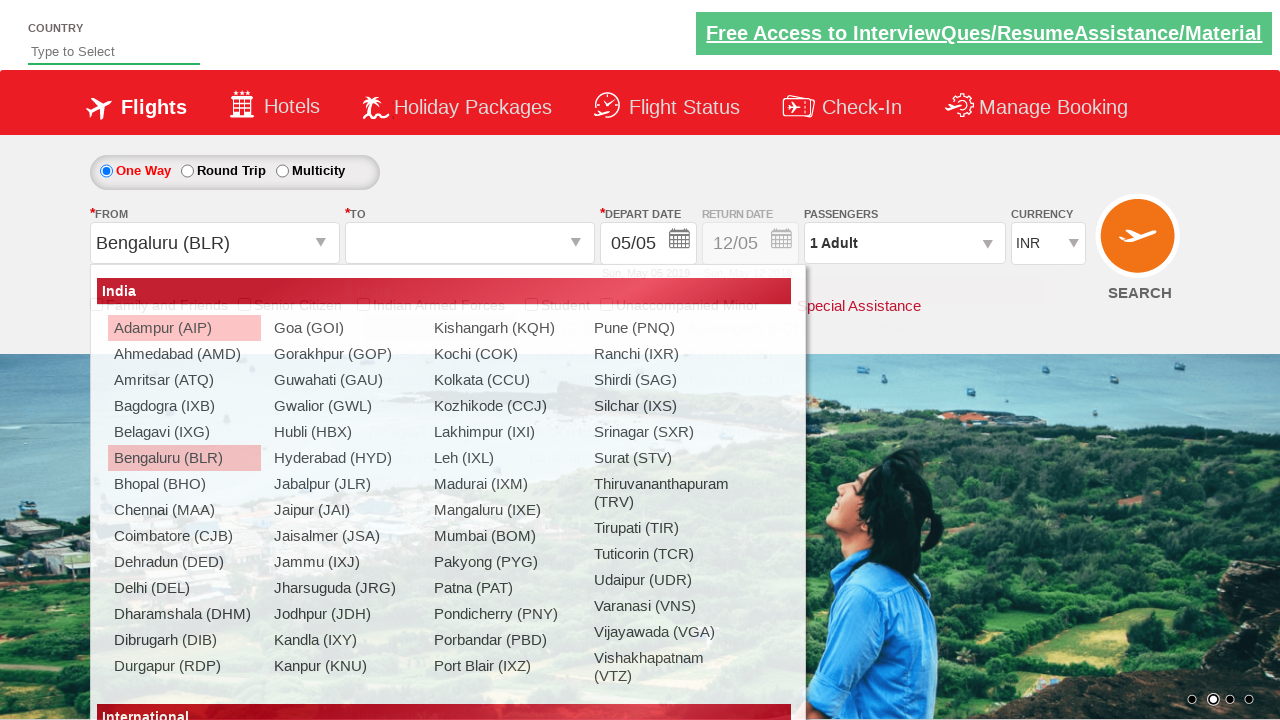

Waited for dropdown to update after selecting origin
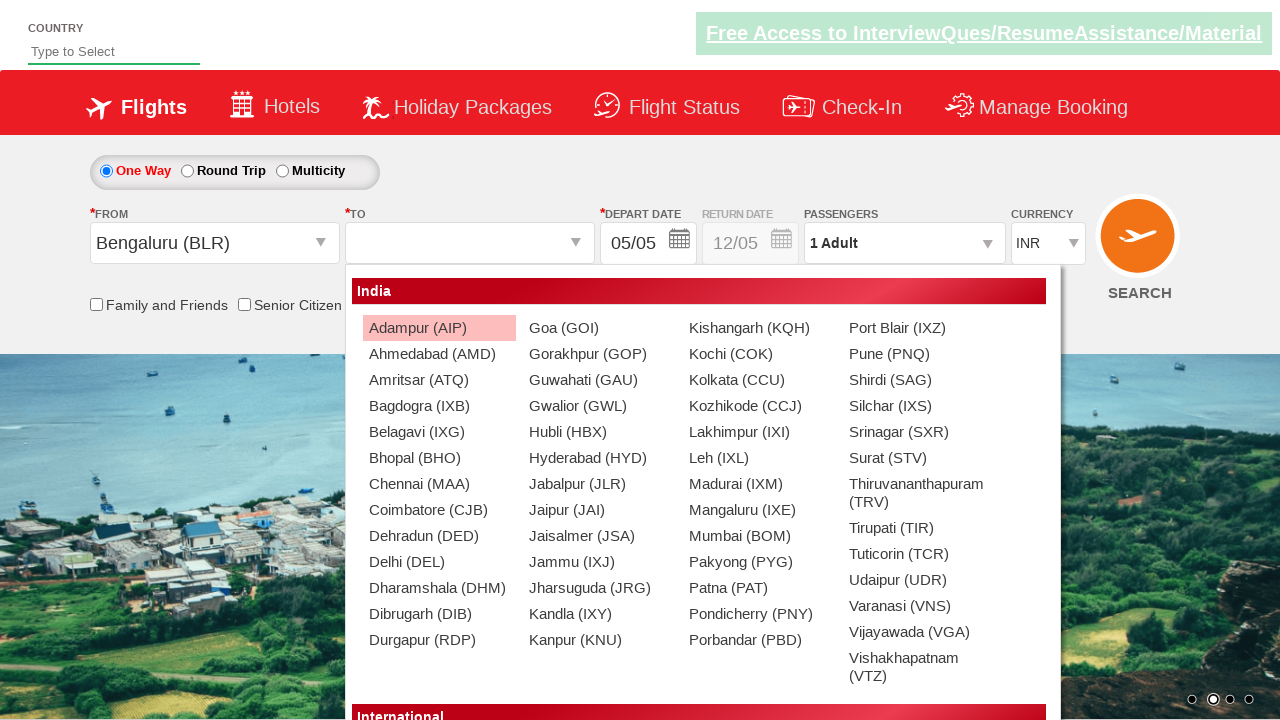

Selected Chennai (MAA) as the destination airport at (439, 484) on a[value='MAA'] >> nth=1
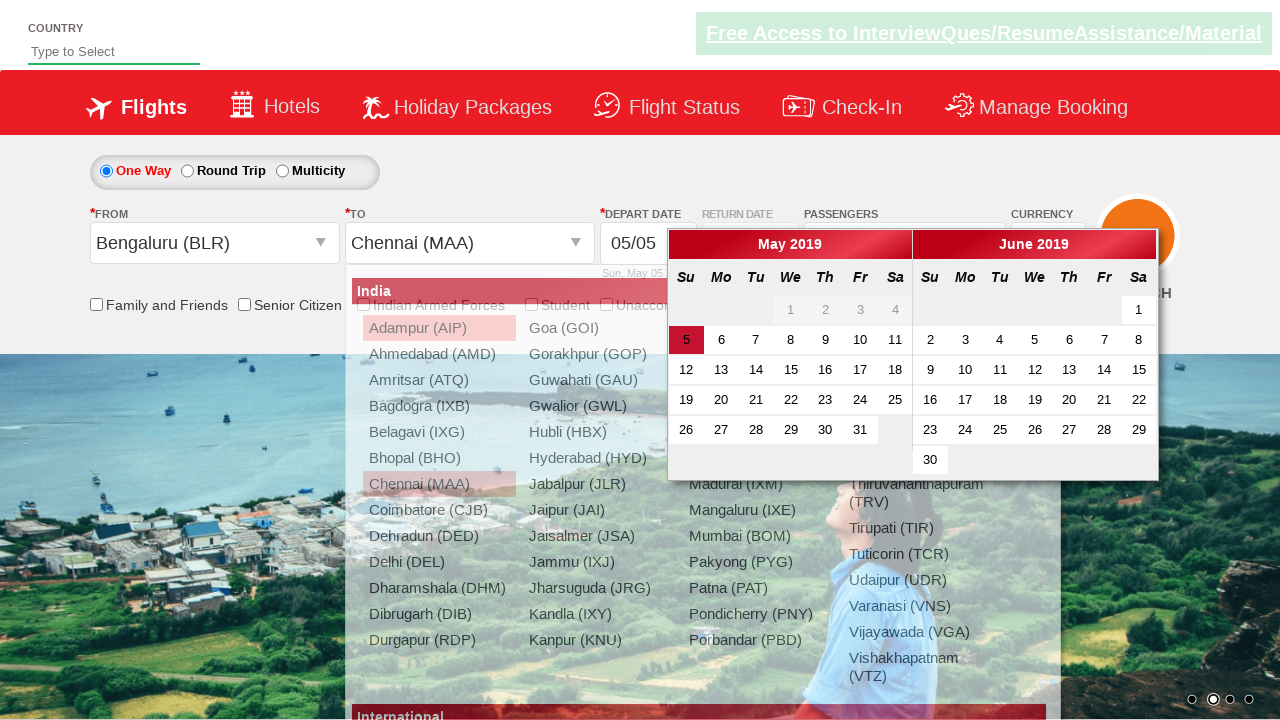

Retrieved origin field text: 
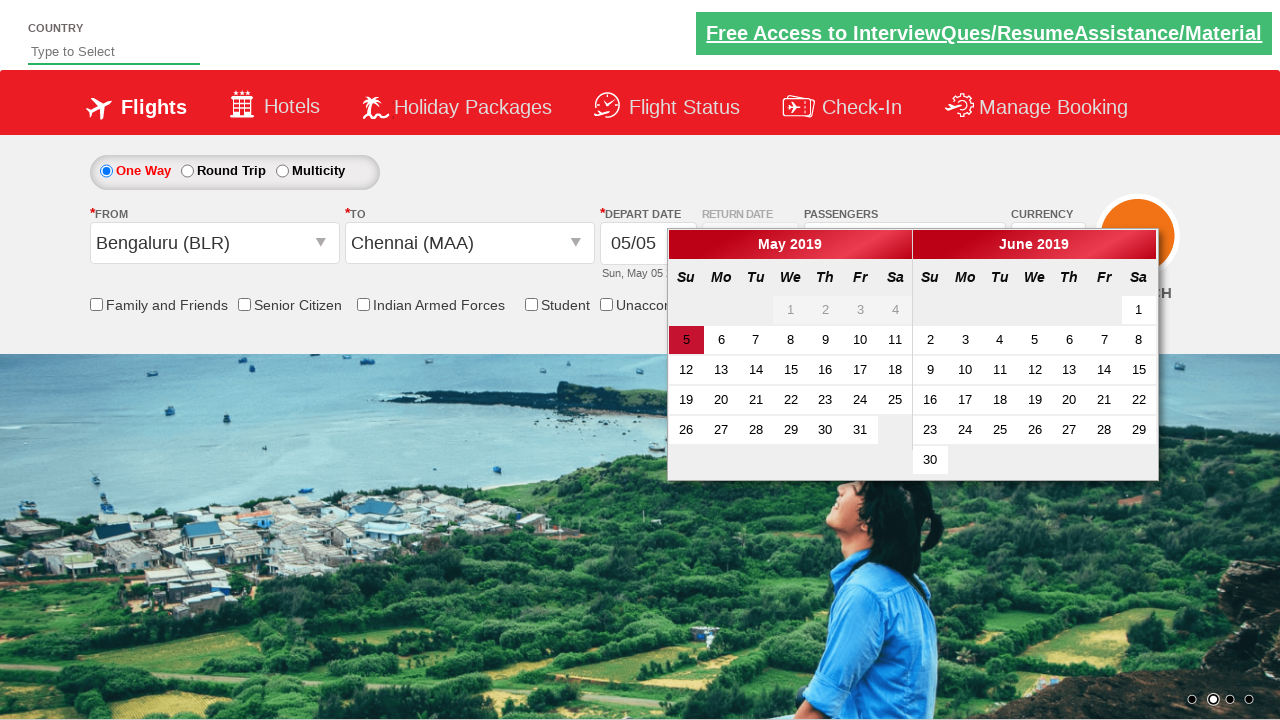

Printed origin text to console: 
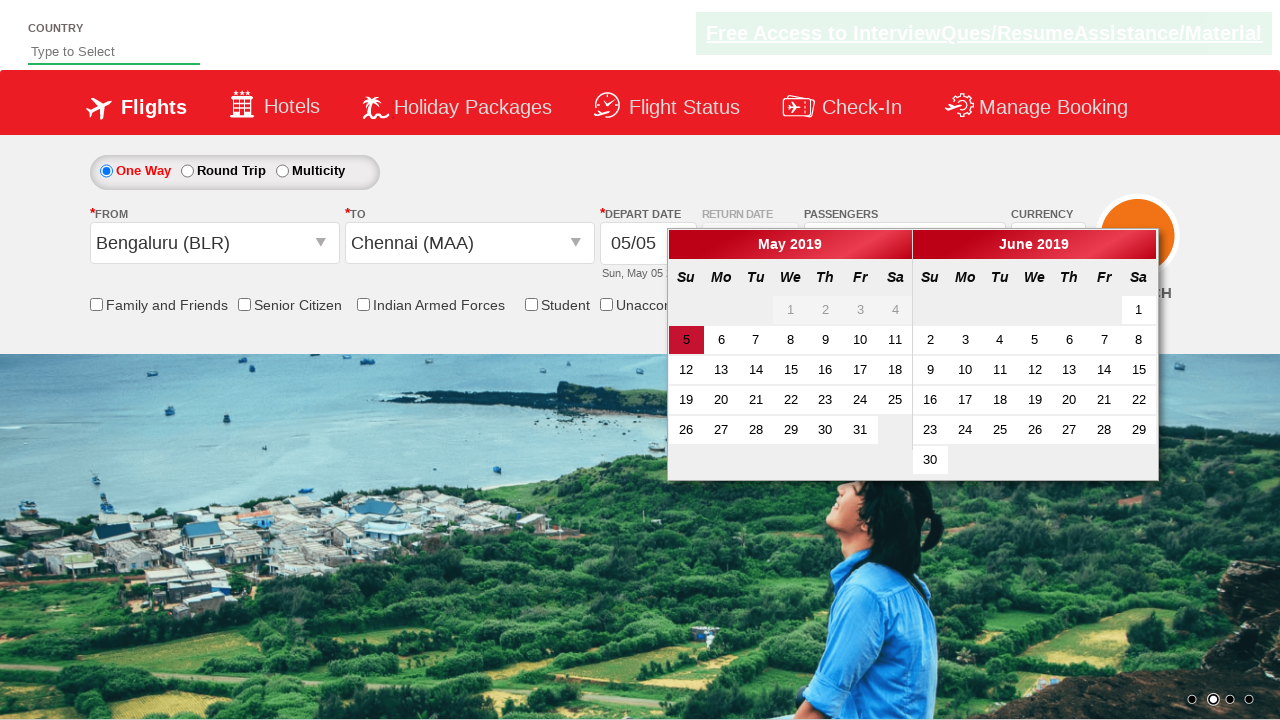

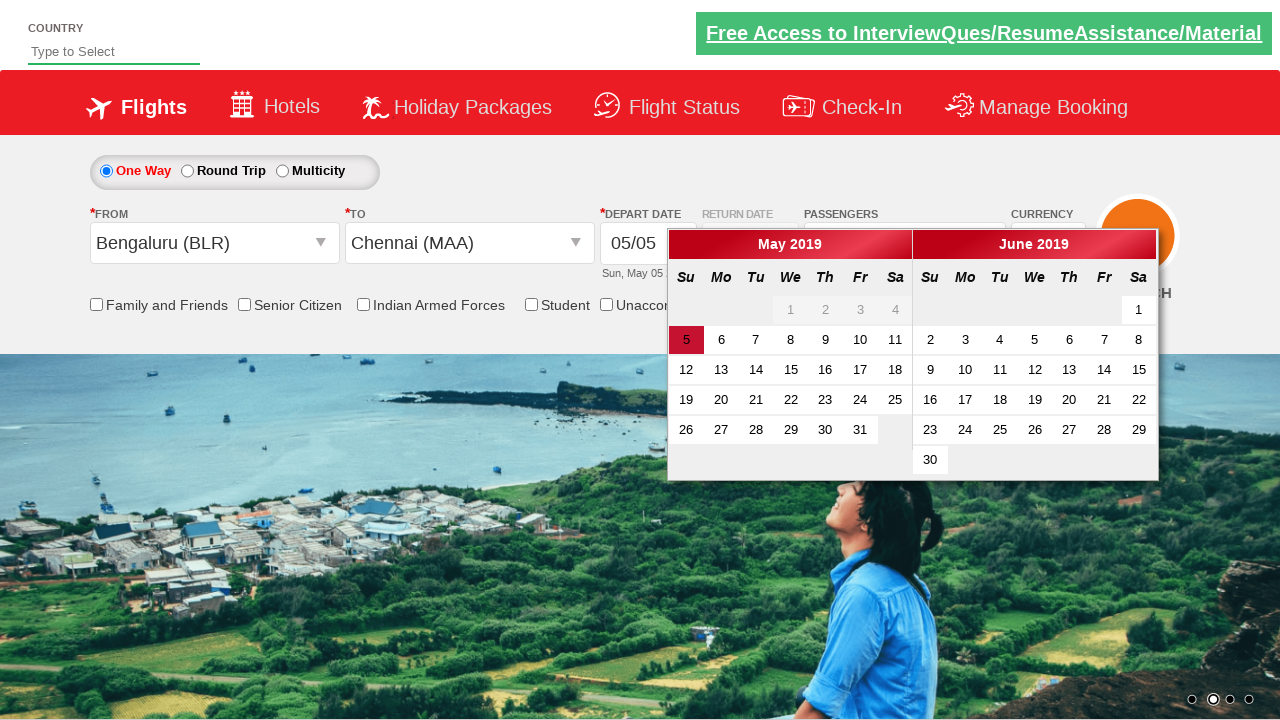